Tests sending a tab key press using keyboard action without targeting a specific element, and verifies the page displays the correct key press result

Starting URL: http://the-internet.herokuapp.com/key_presses

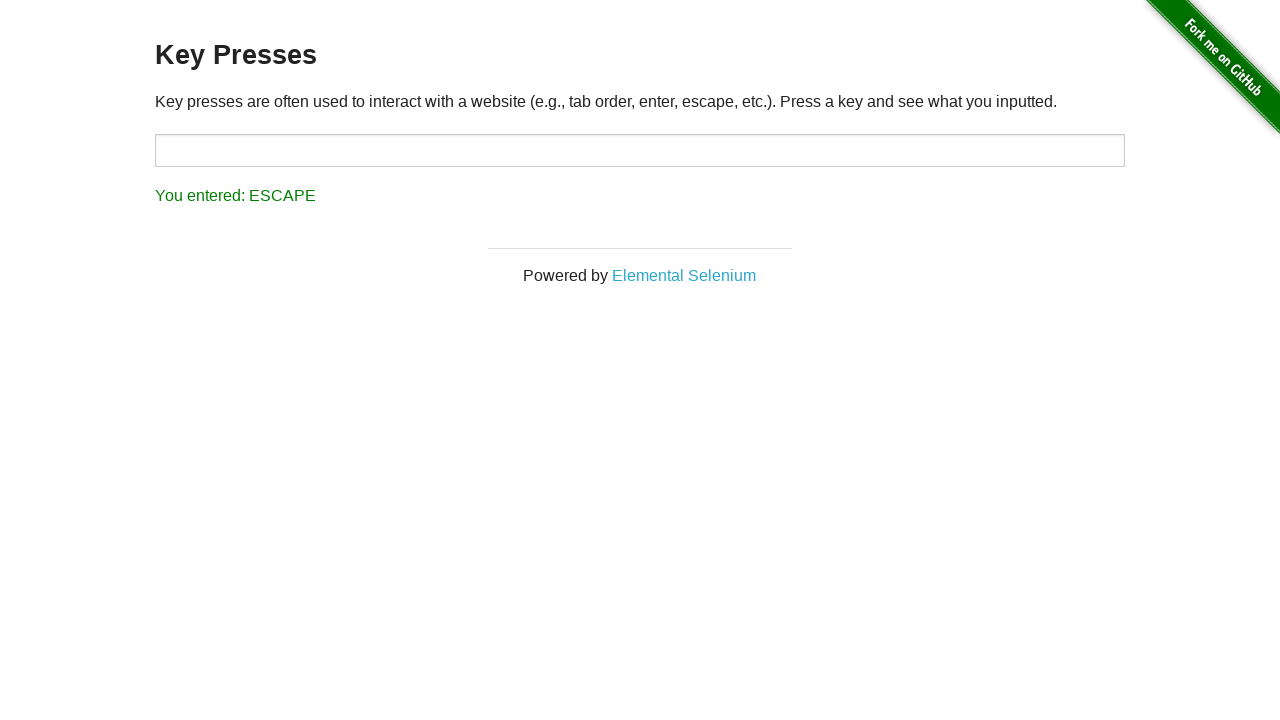

Sent Tab key press to the page
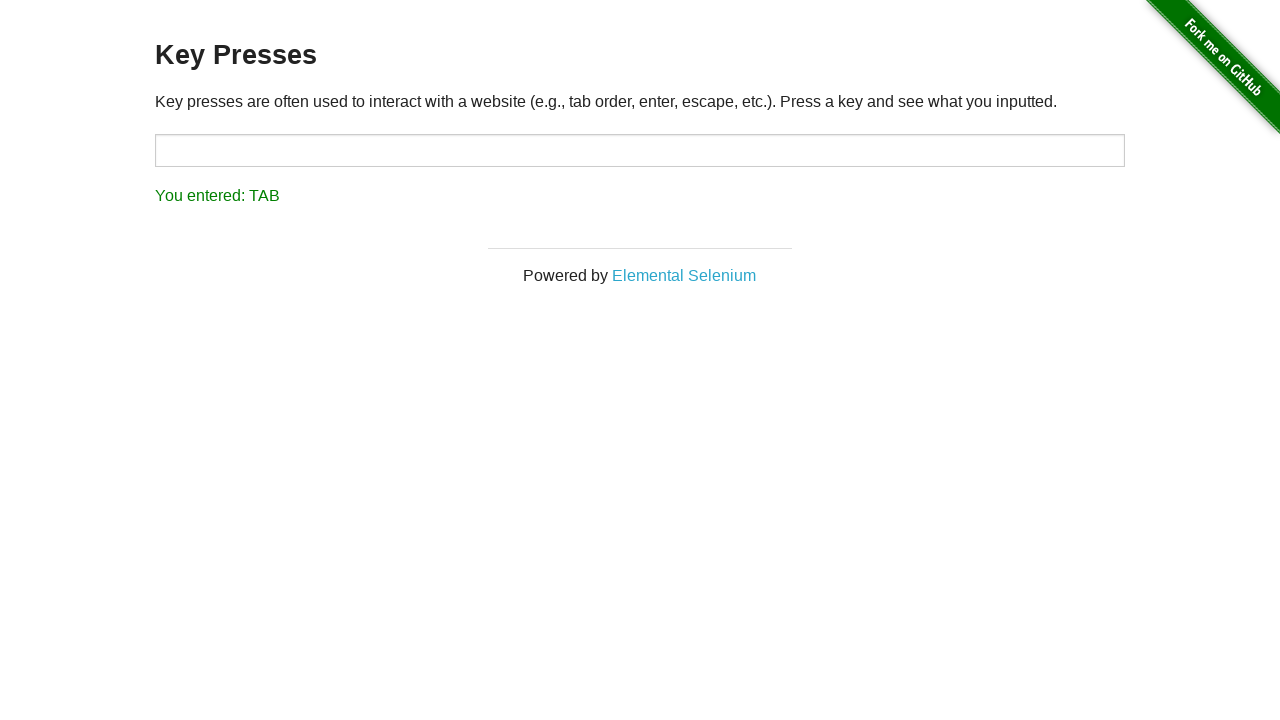

Result element loaded and displayed
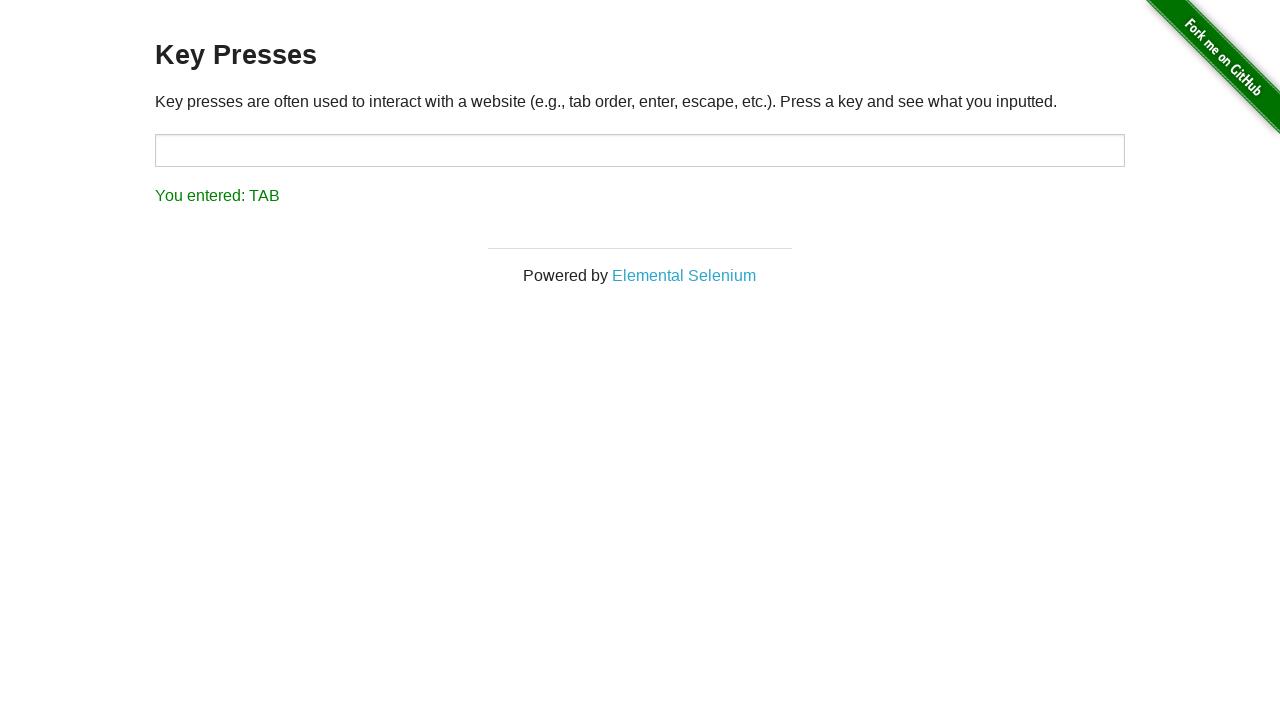

Retrieved result text content
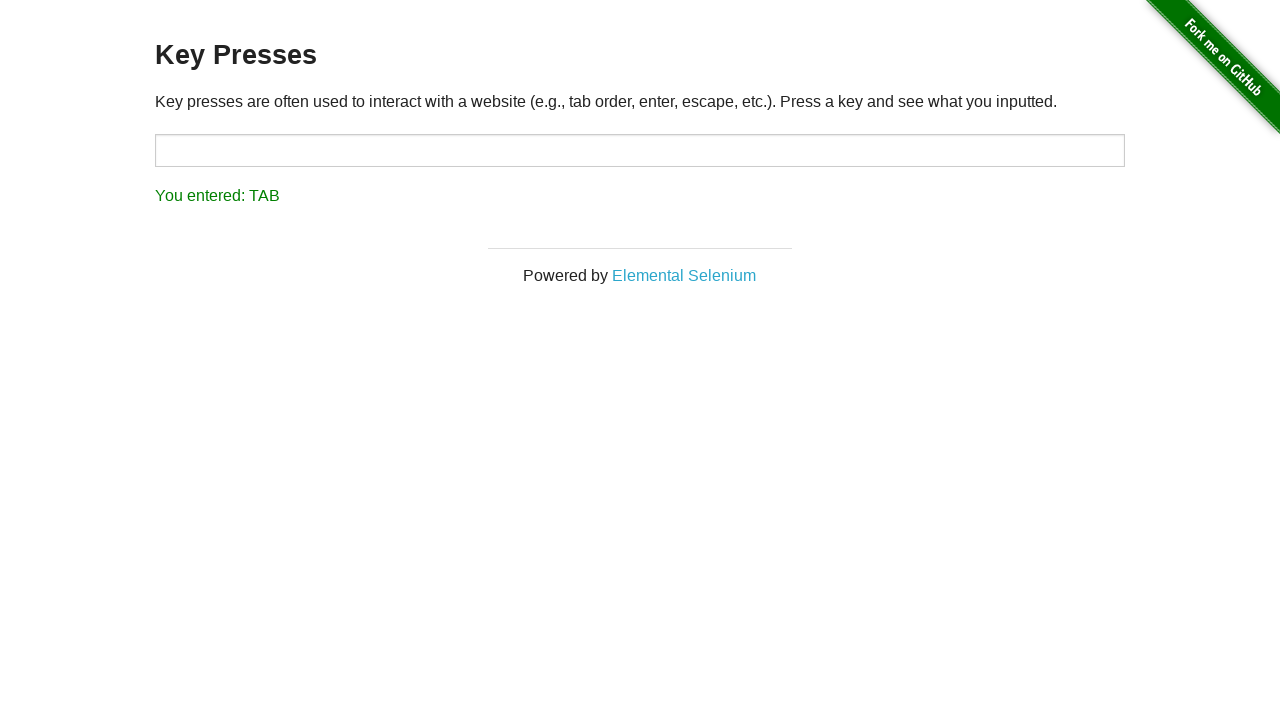

Verified result text displays 'You entered: TAB'
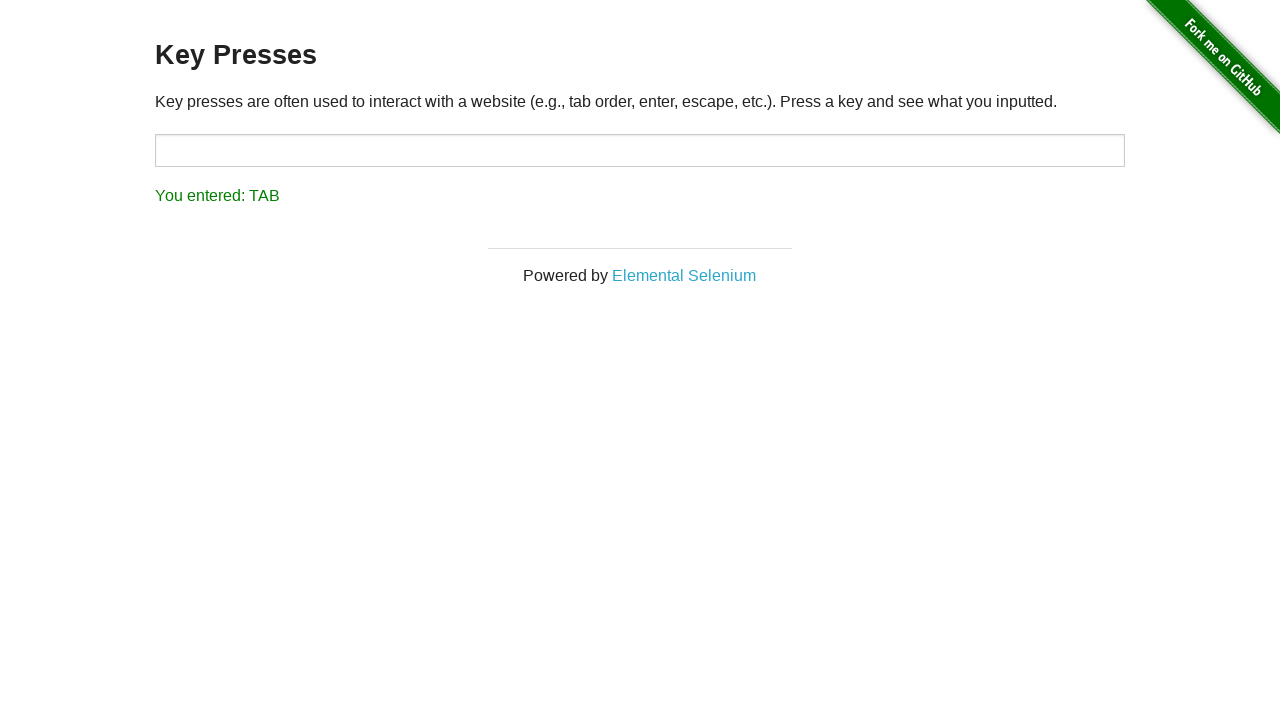

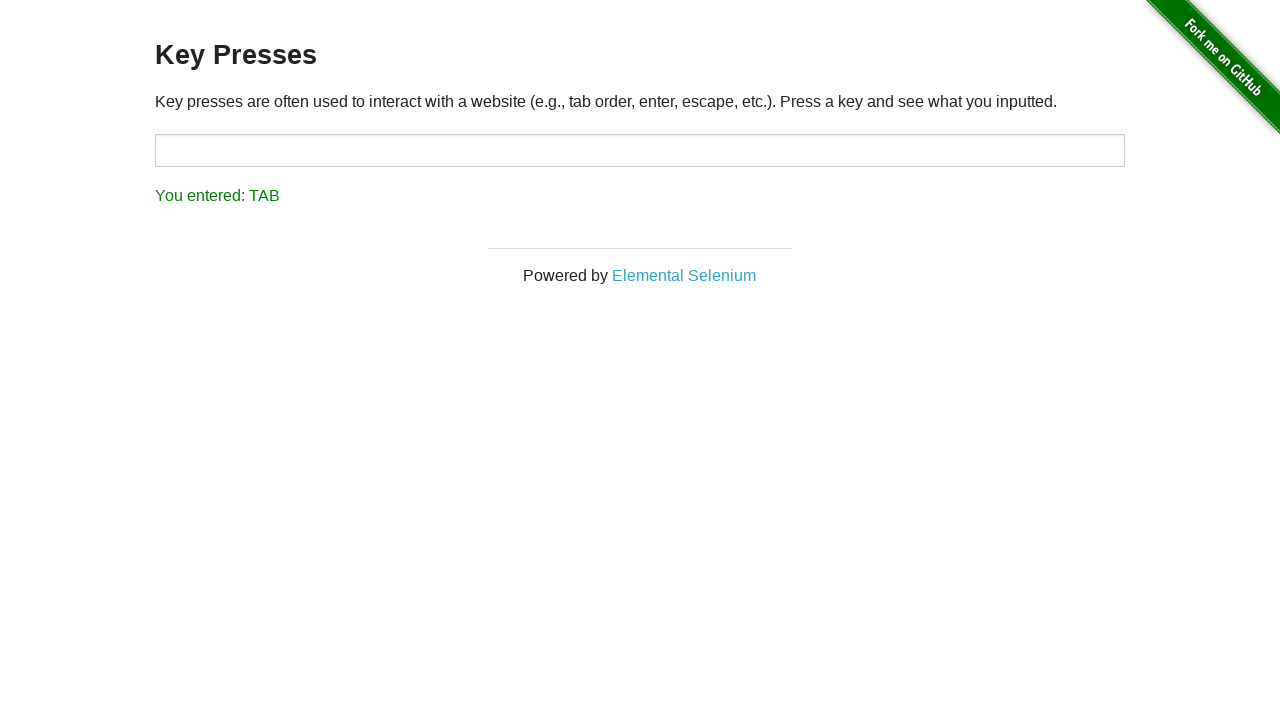